Tests calculator clear key 'c' resets display to 00.00

Starting URL: http://mhunterak.github.io/calc.html

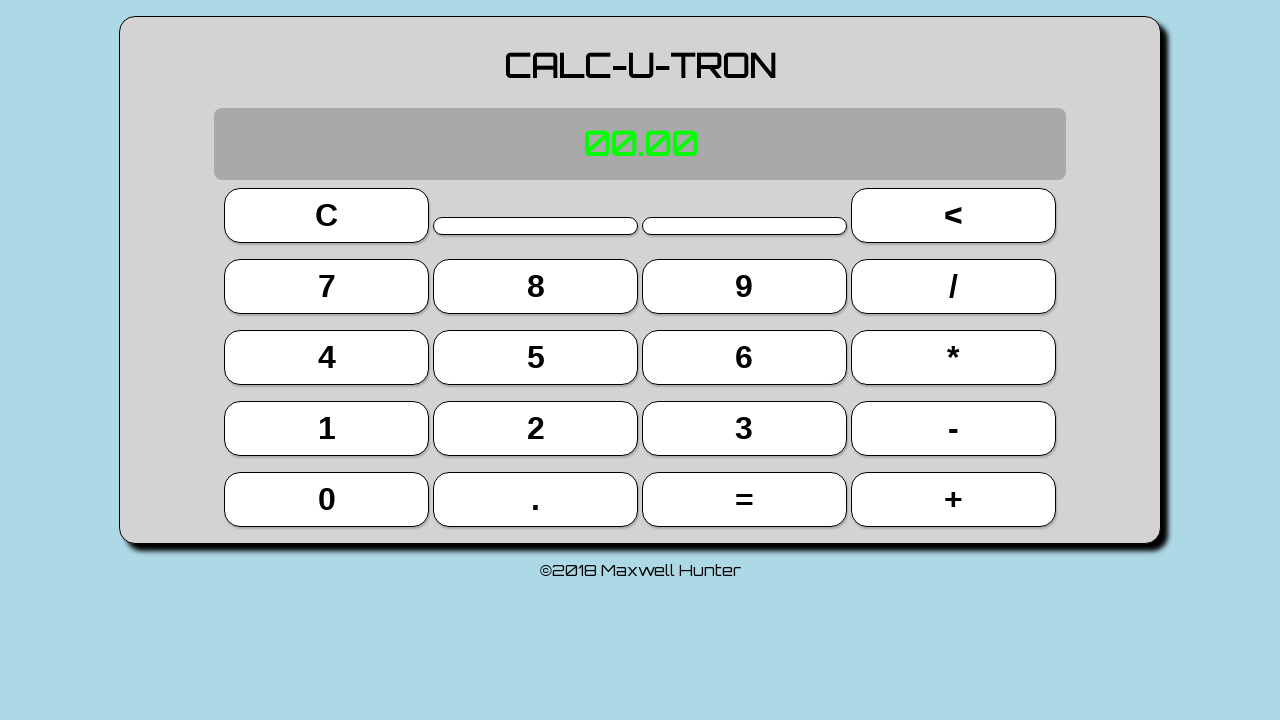

Waited for page to load (domcontentloaded)
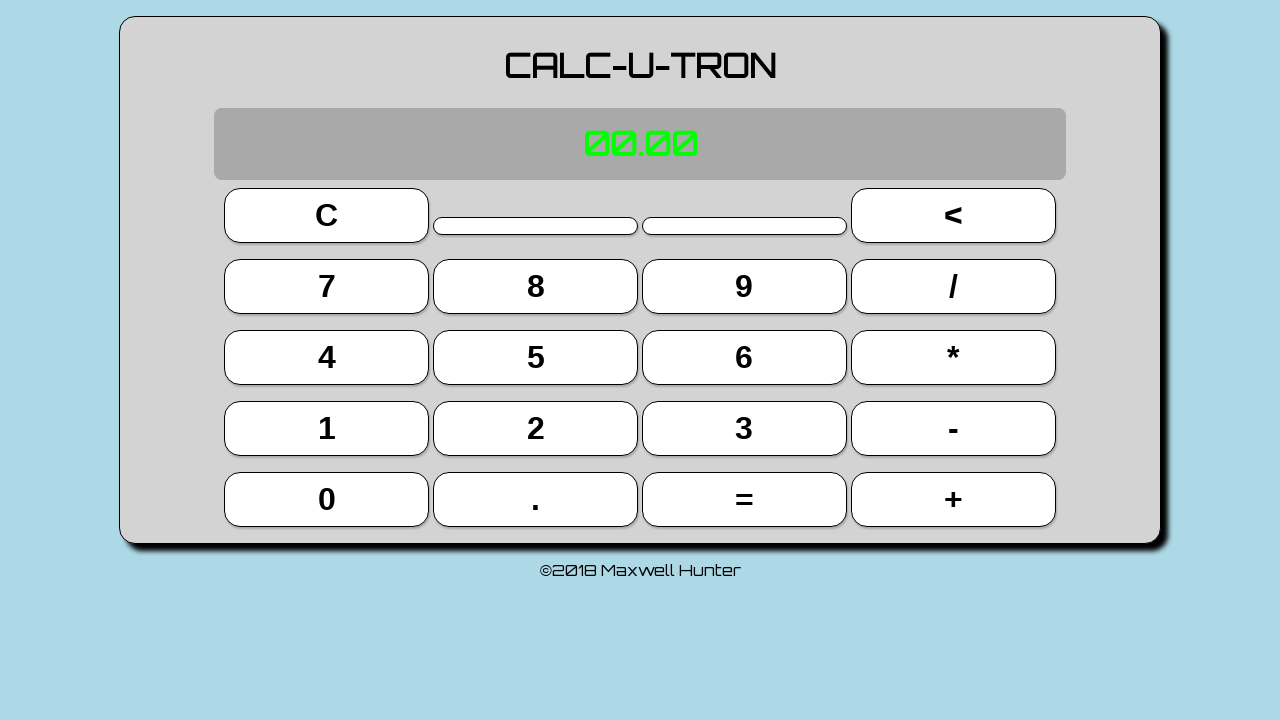

Pressed key '5'
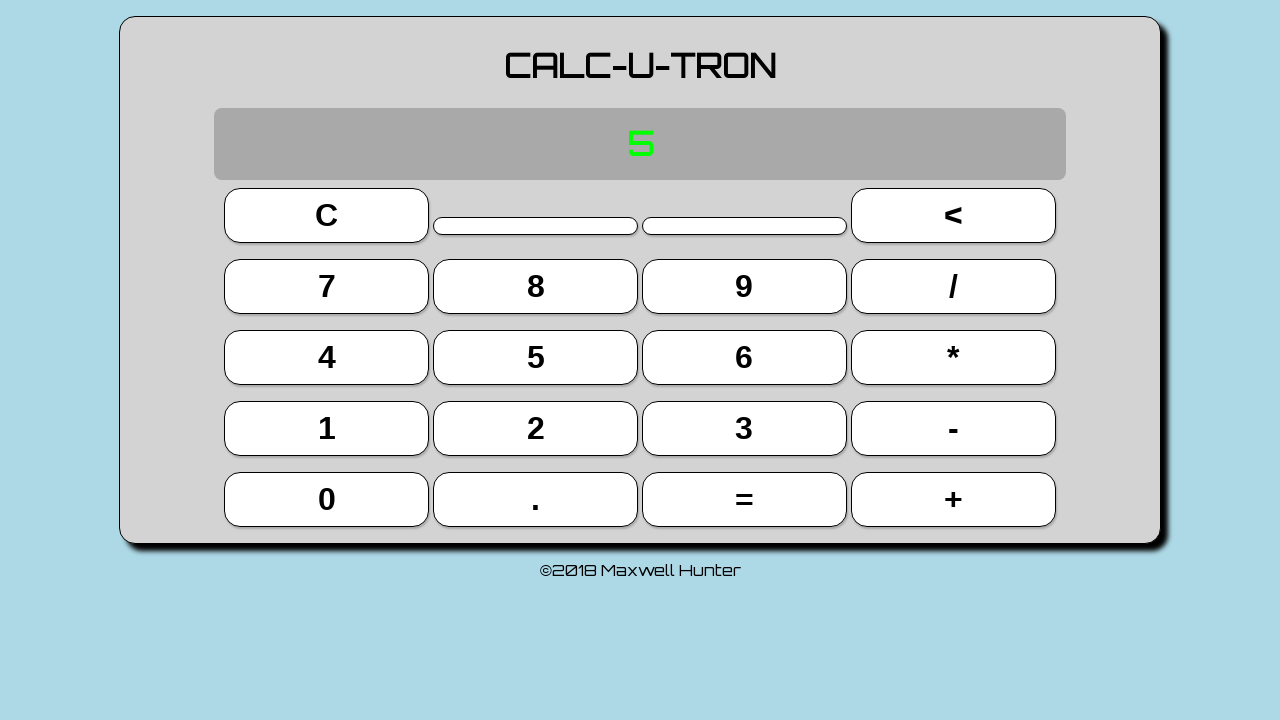

Pressed key '+'
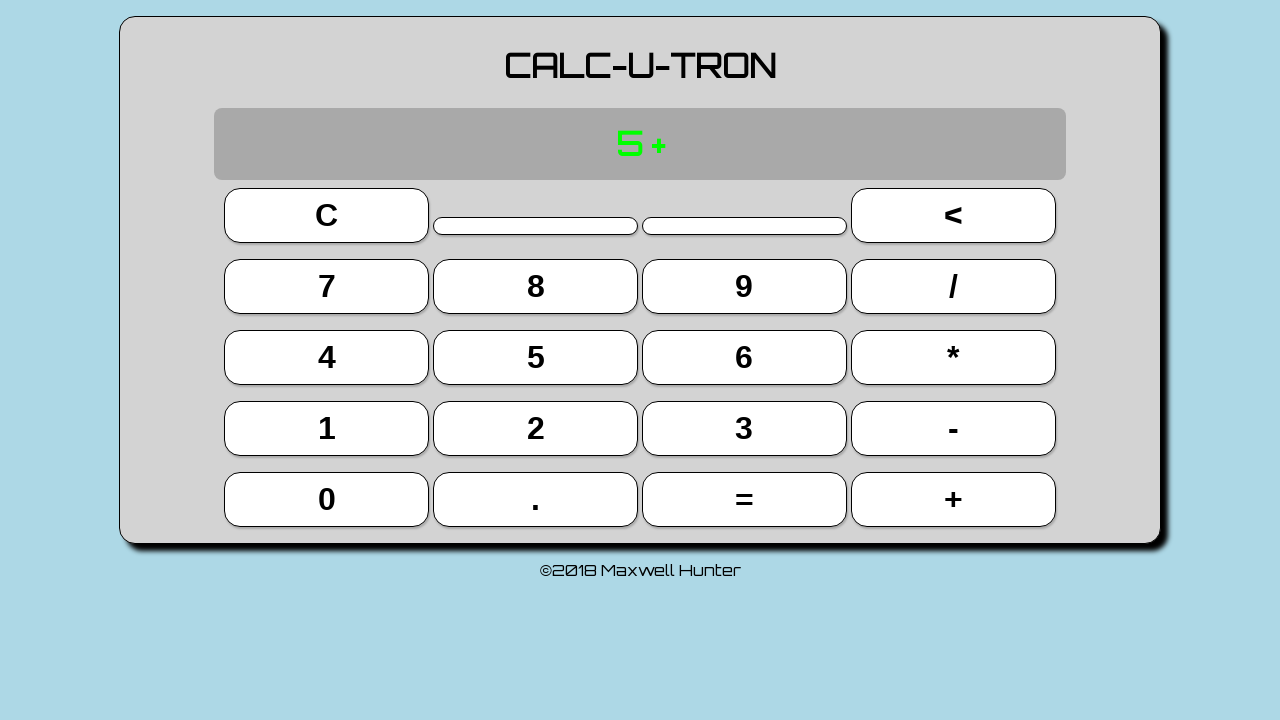

Pressed key '7'
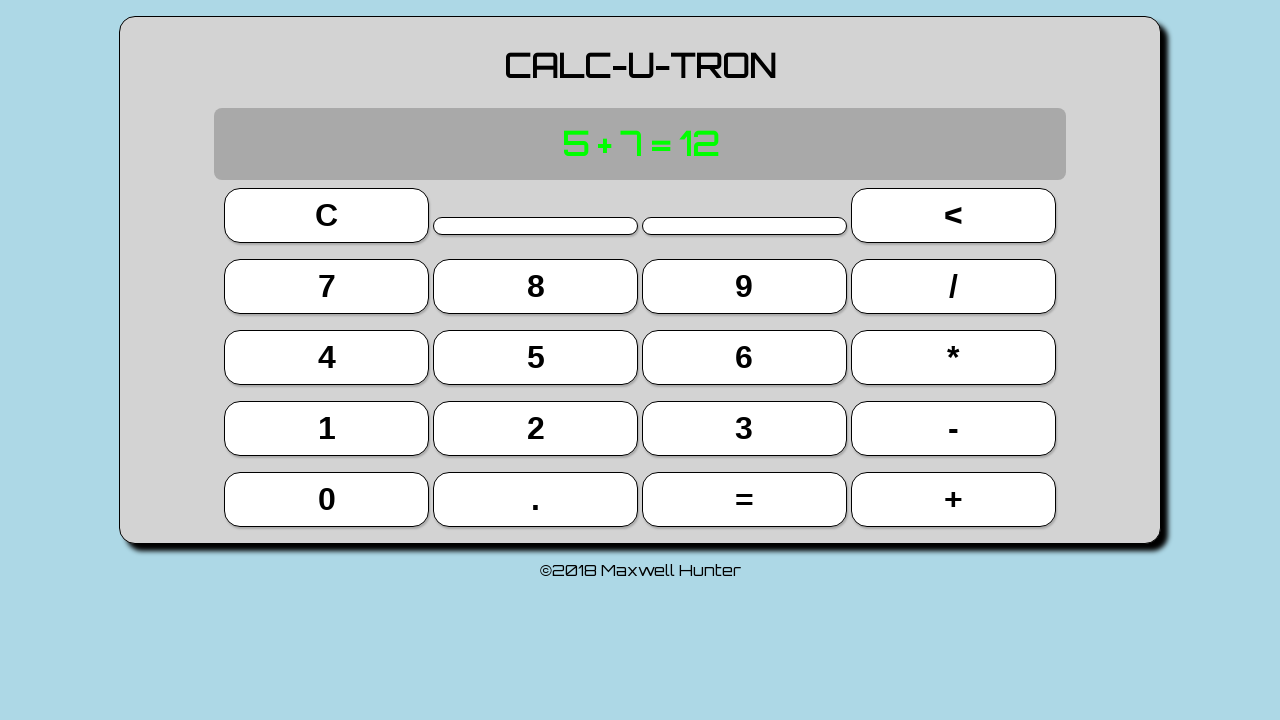

Typed clear key 'c'
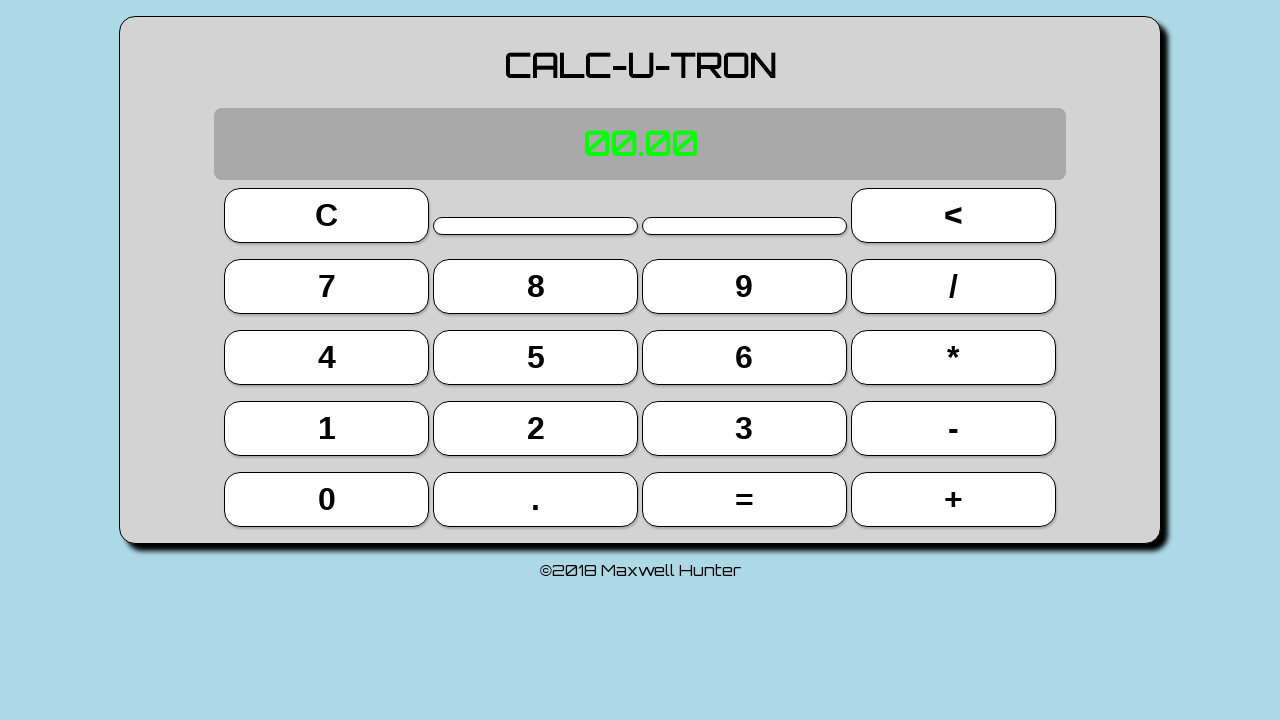

Located display element
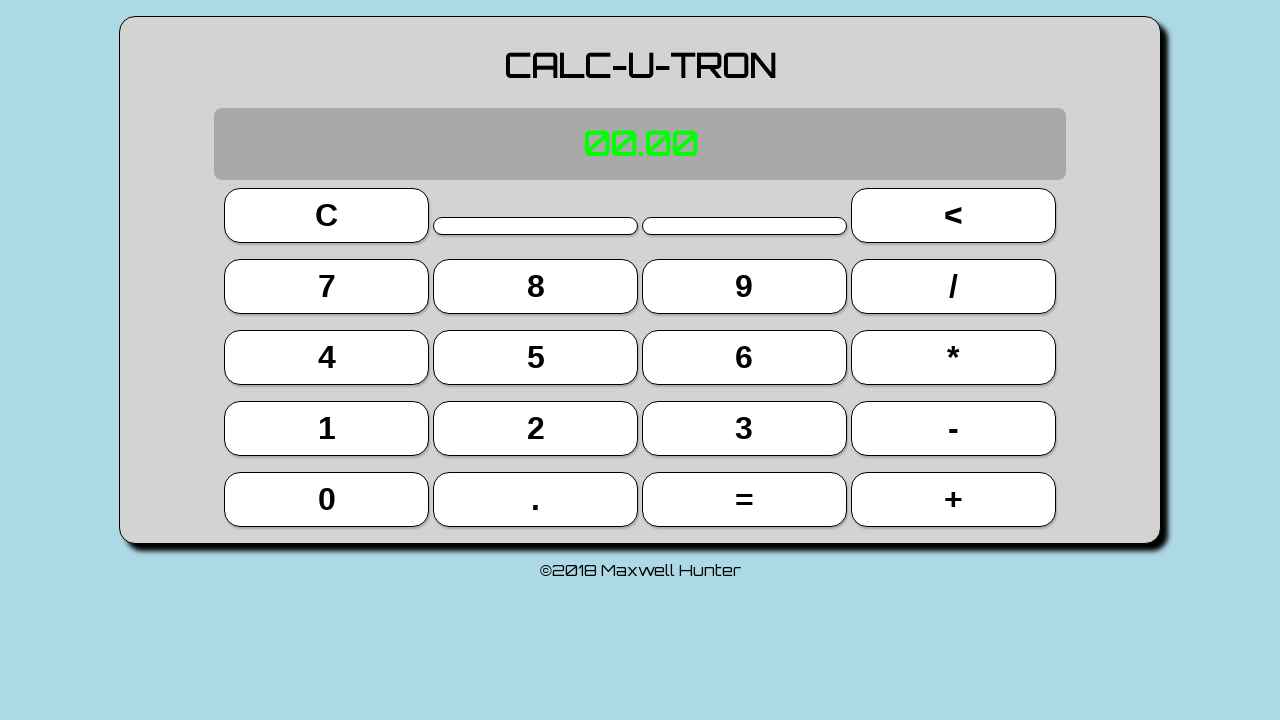

Verified display shows '00.00' after clear key press
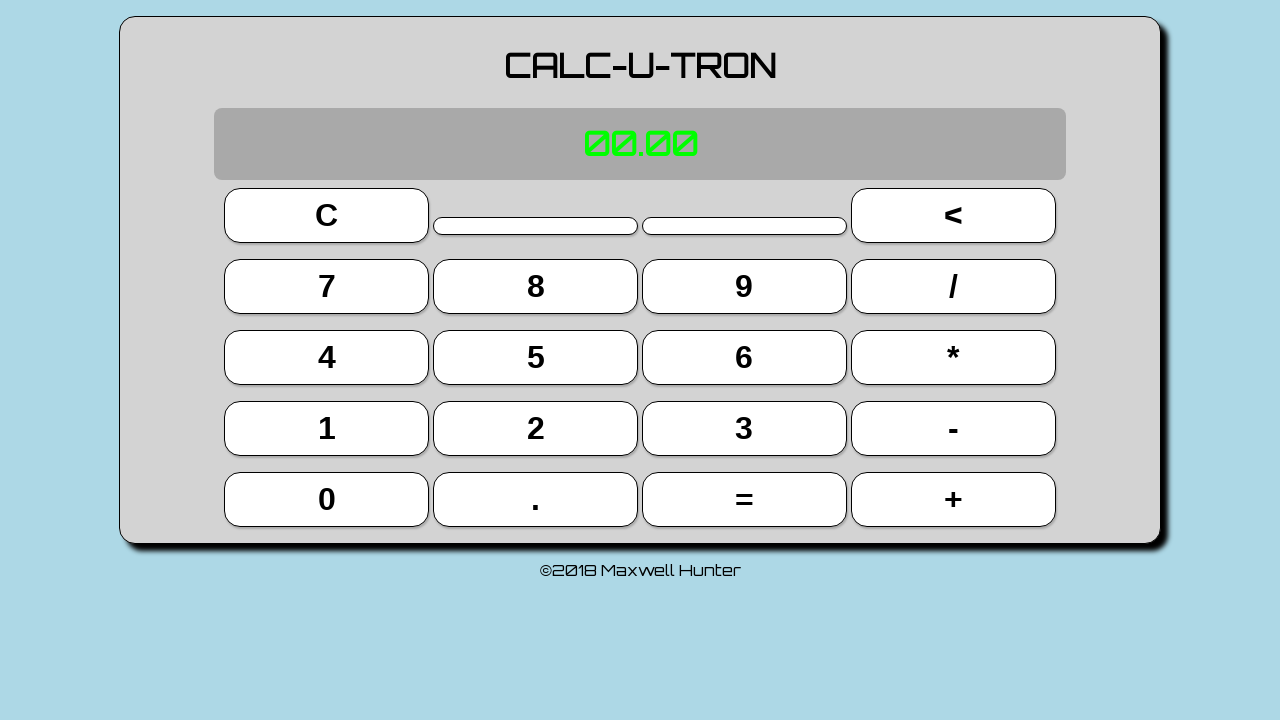

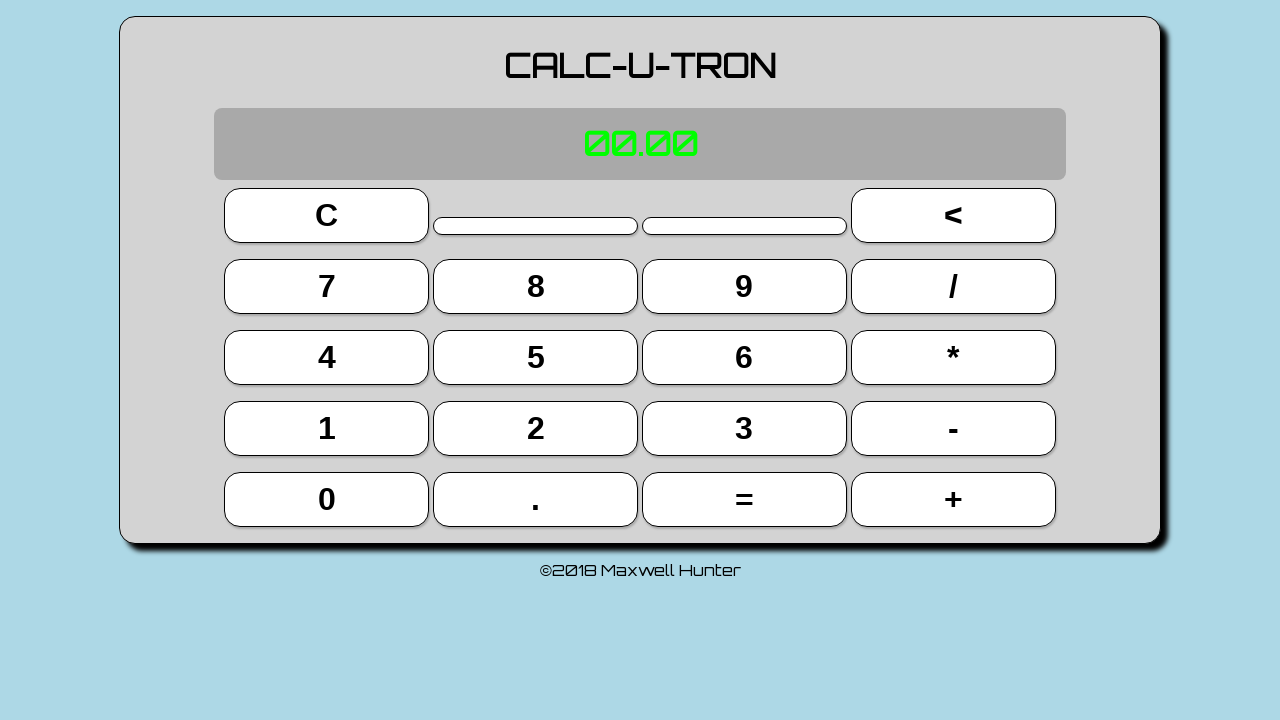